Tests mouse hover functionality on multiple images (compass, calendar, award, landscape) to reveal their captions

Starting URL: https://bonigarcia.dev/selenium-webdriver-java/mouse-over.html

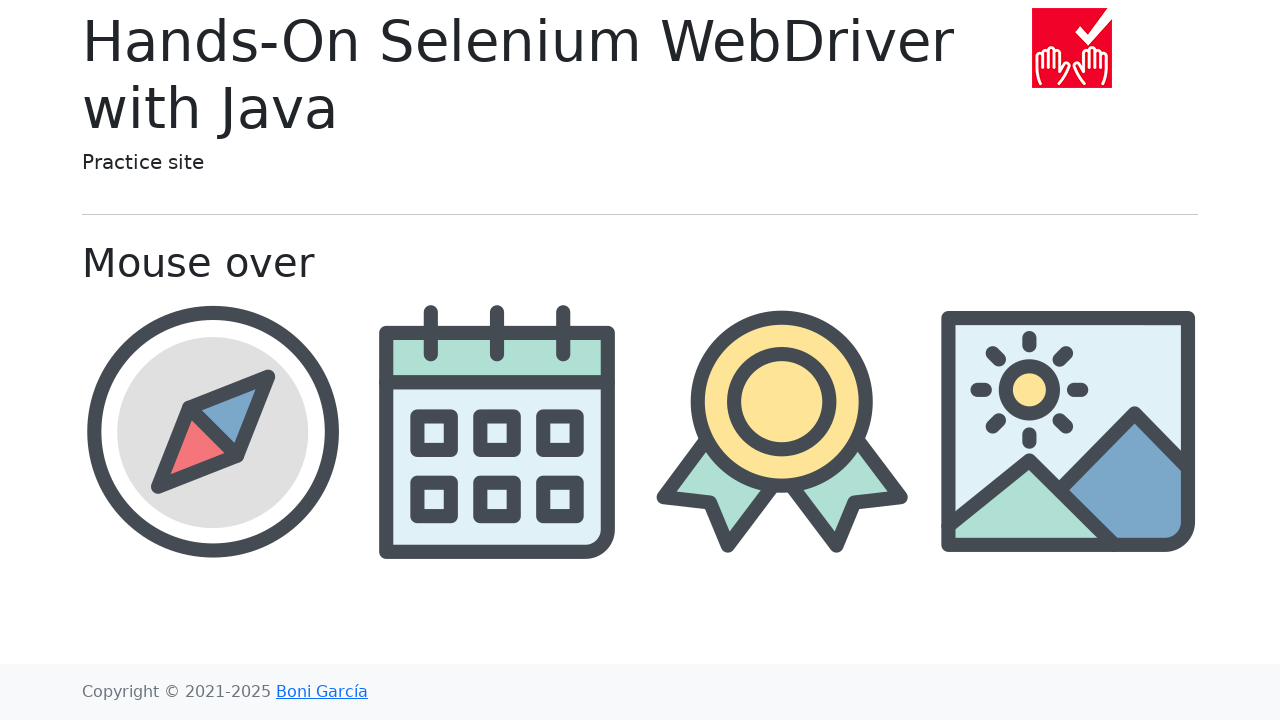

Navigated to mouse-over test page
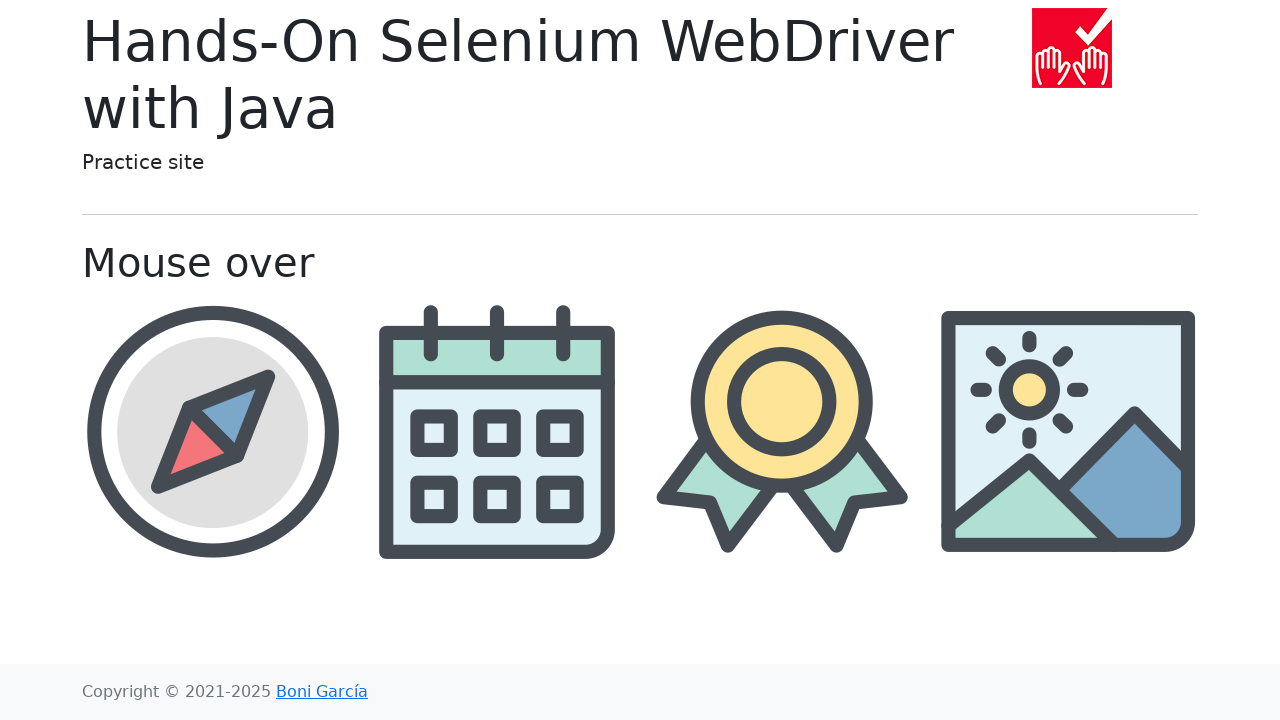

Hovered over compass image at (212, 431) on //img[@src='img/compass.png']
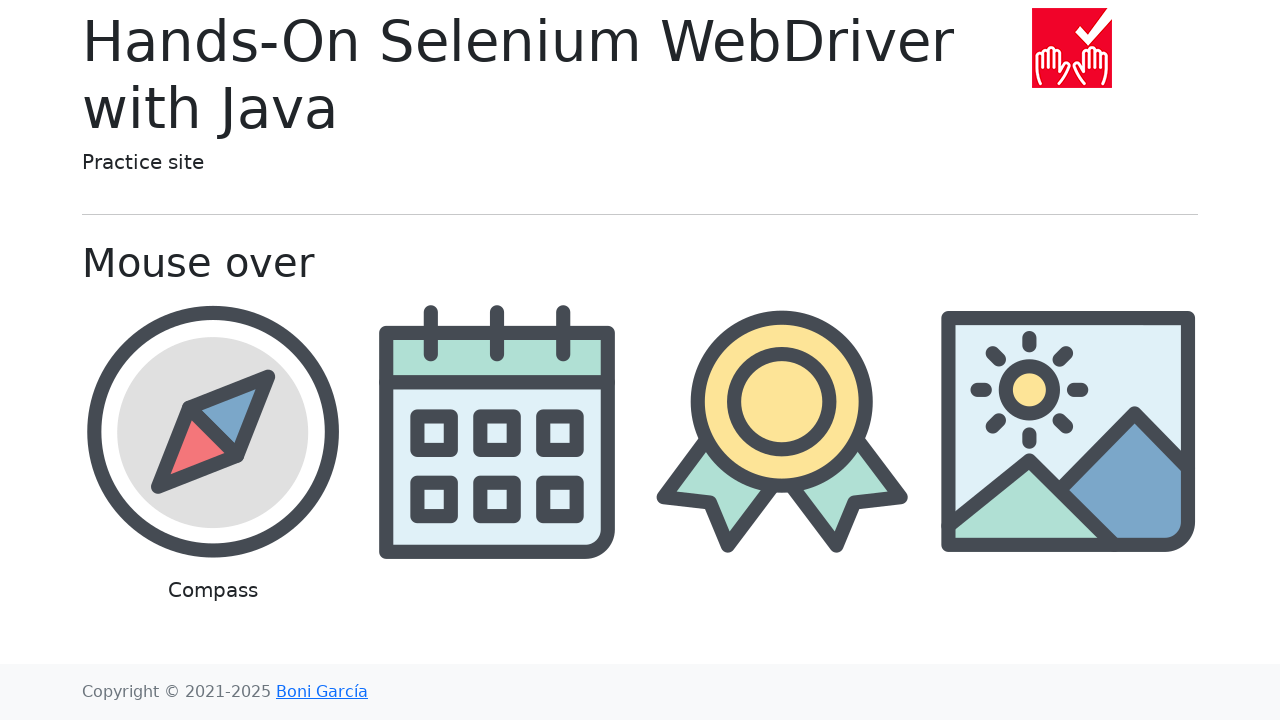

Waited for compass caption to appear
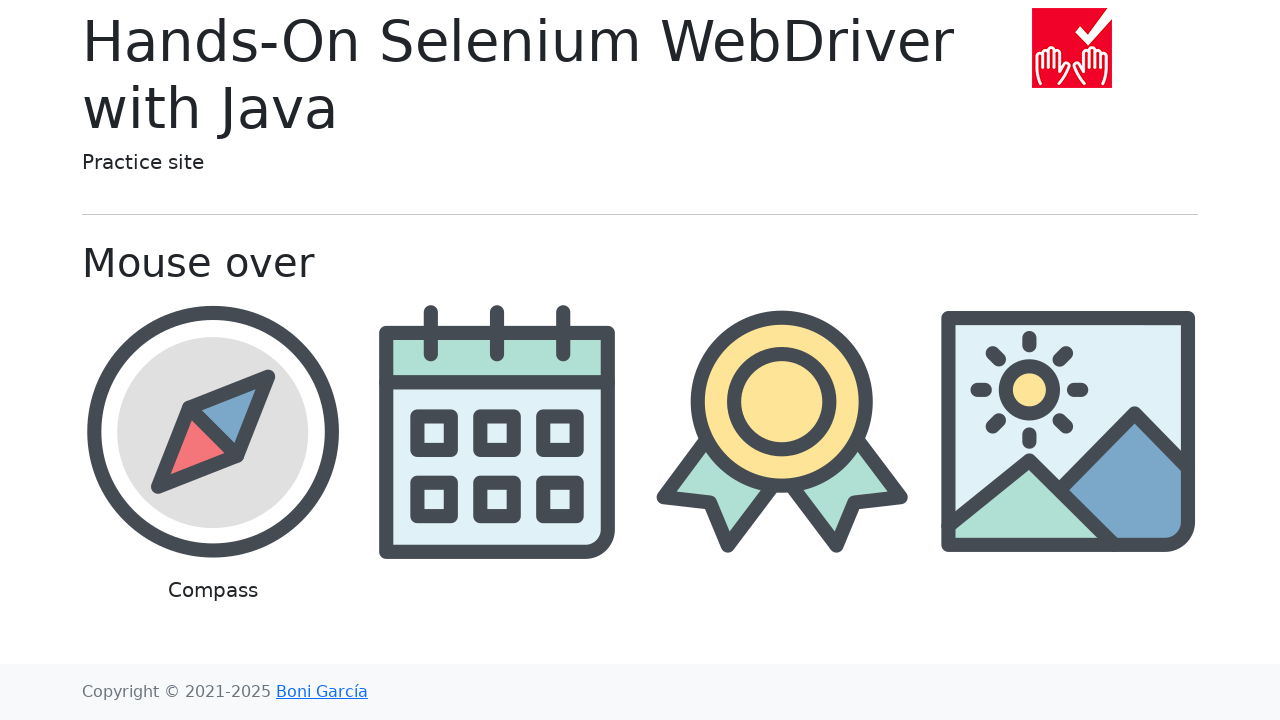

Hovered over calendar image at (498, 431) on //img[@src='img/calendar.png']
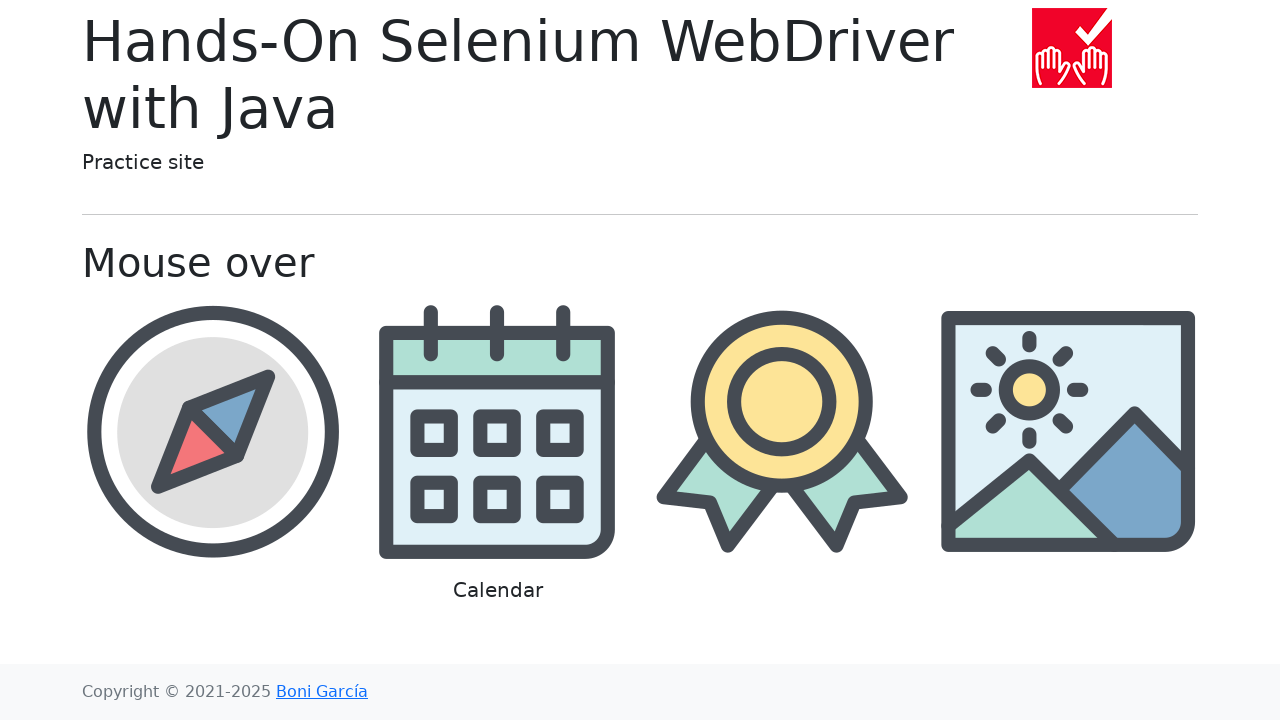

Waited for calendar caption to appear
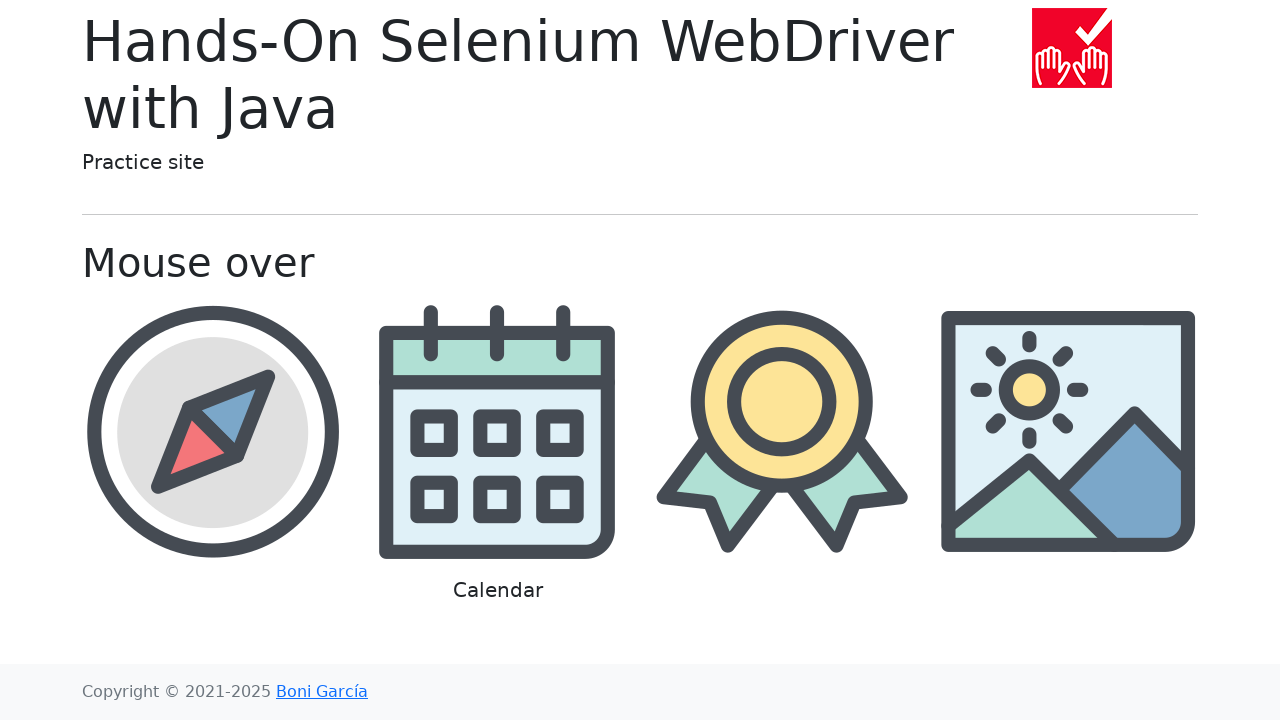

Hovered over award image at (782, 431) on //img[@src='img/award.png']
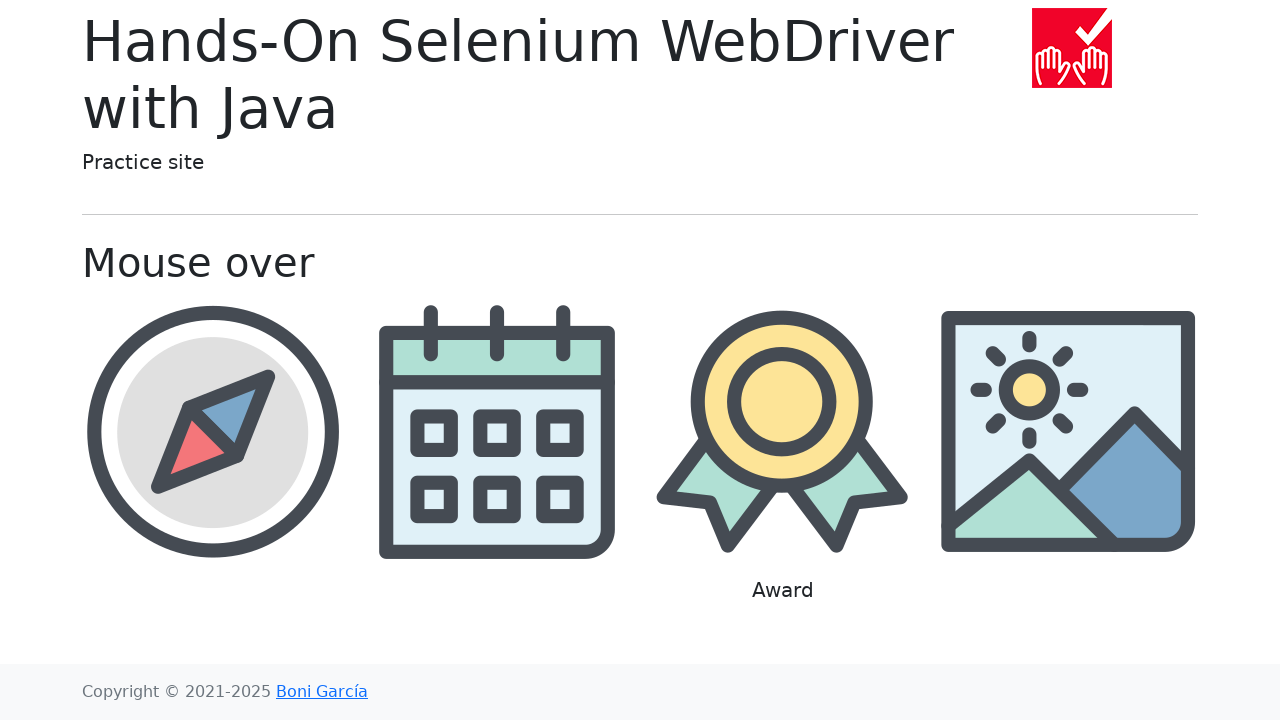

Waited for award caption to appear
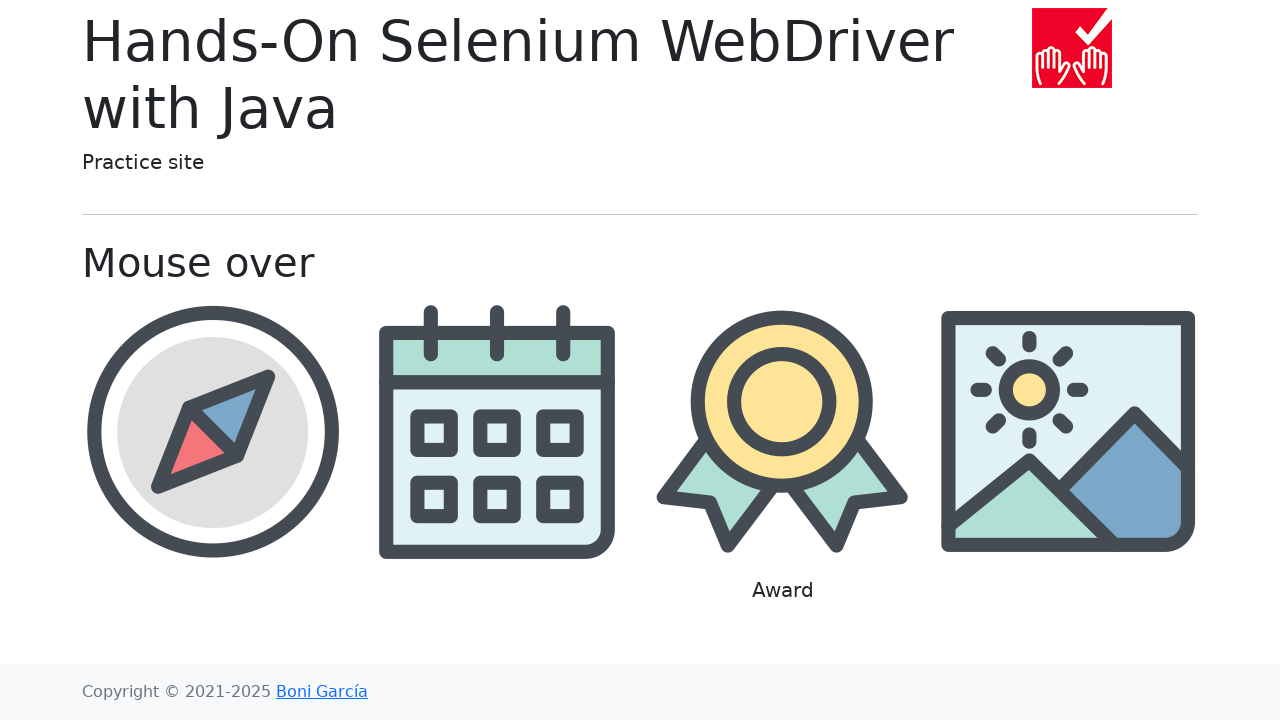

Hovered over landscape image at (1068, 431) on //img[@src='img/landscape.png']
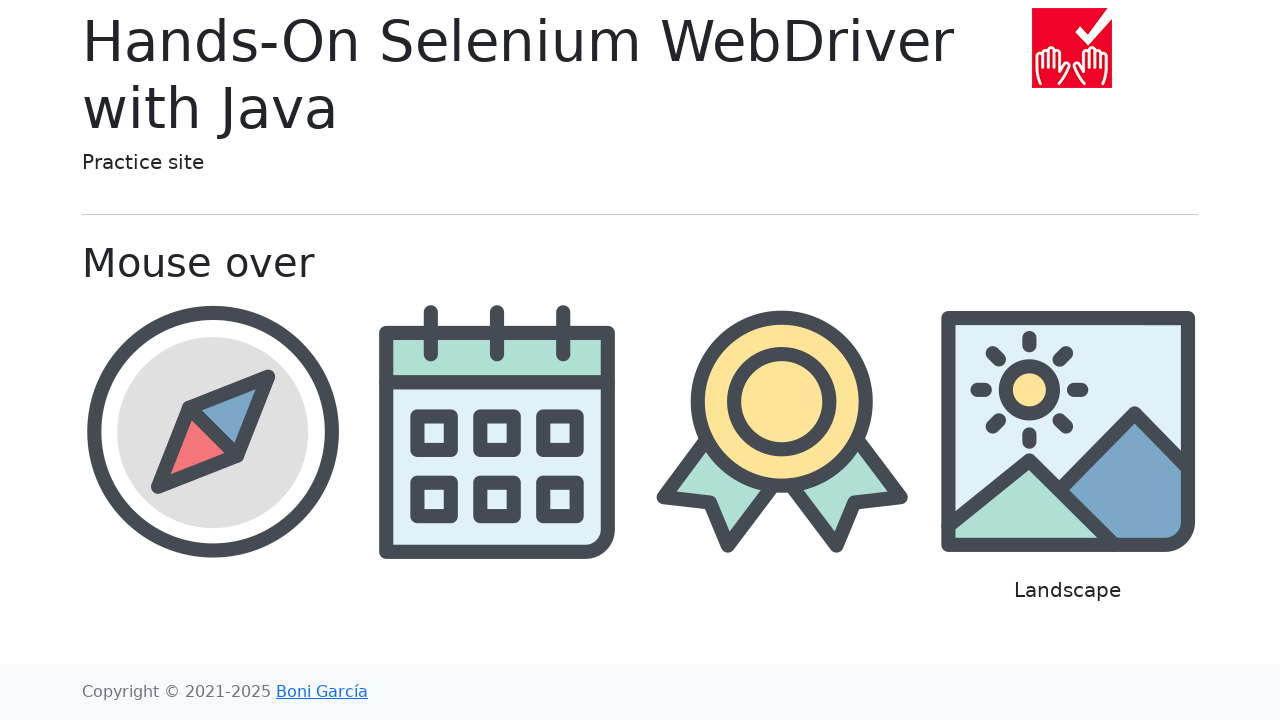

Waited for landscape caption to appear
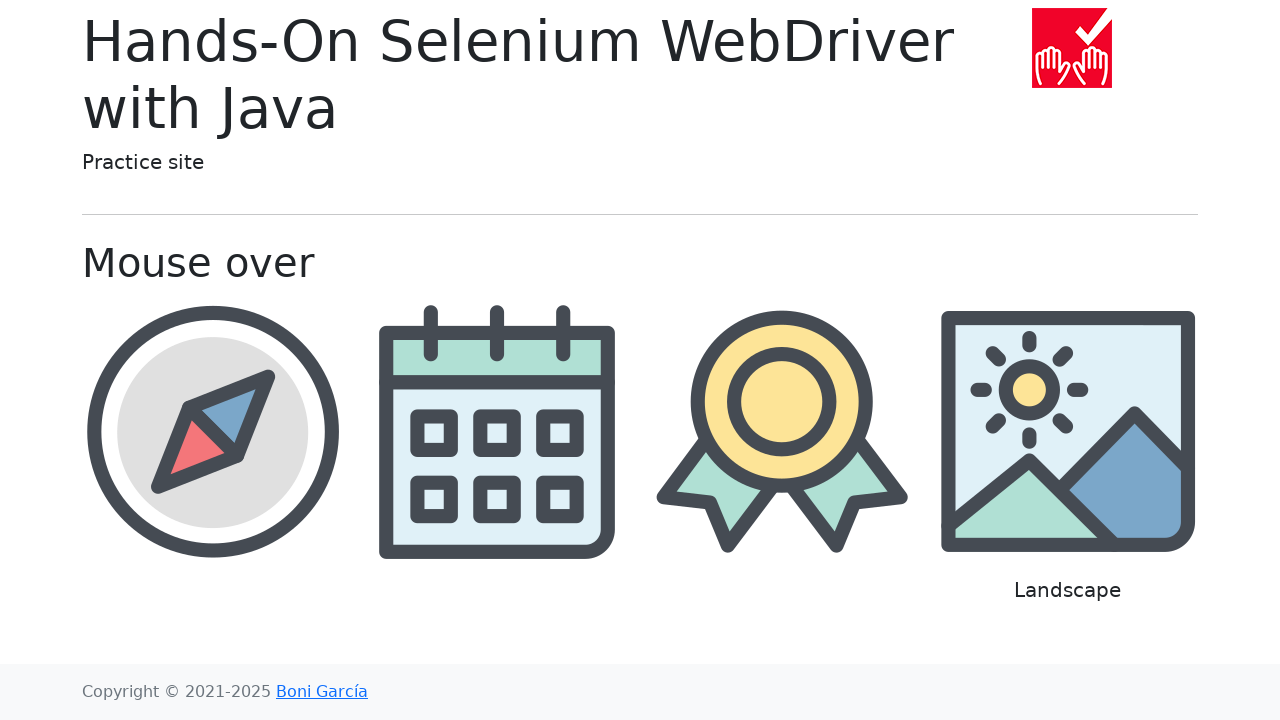

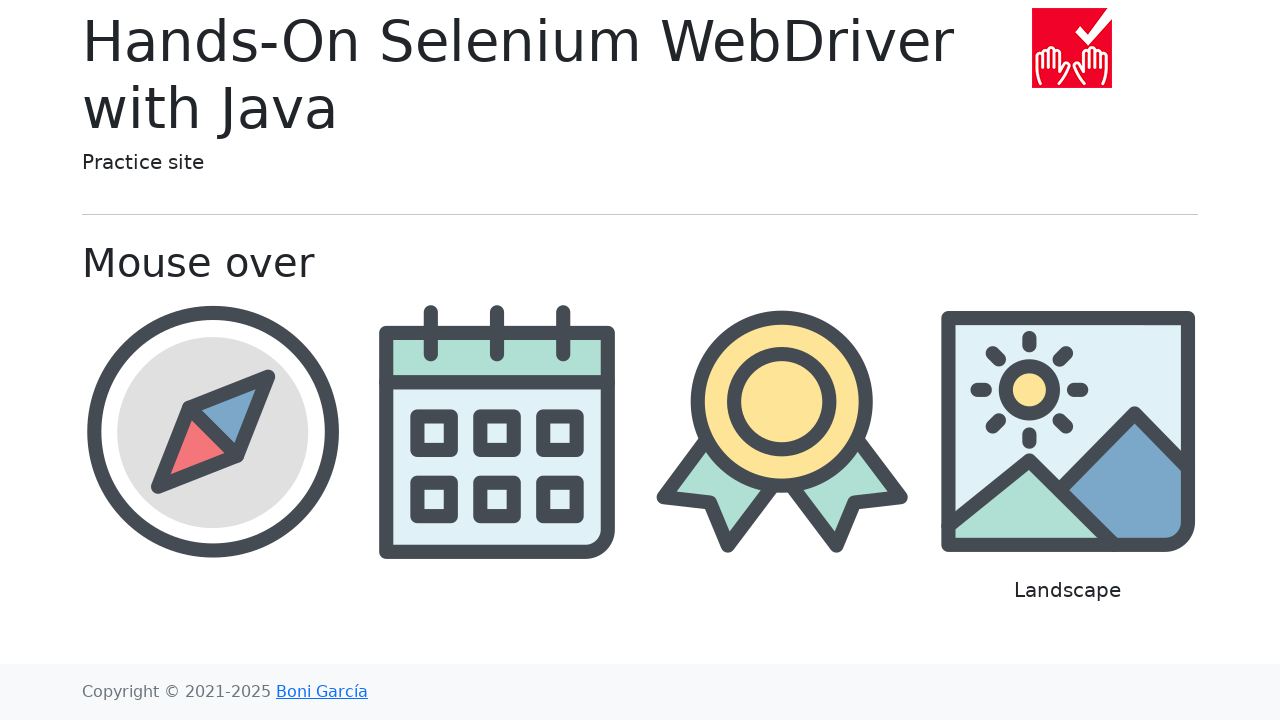